Tests navigation to the 301 status code page by clicking the corresponding link and verifying the page loads

Starting URL: https://the-internet.herokuapp.com/status_codes

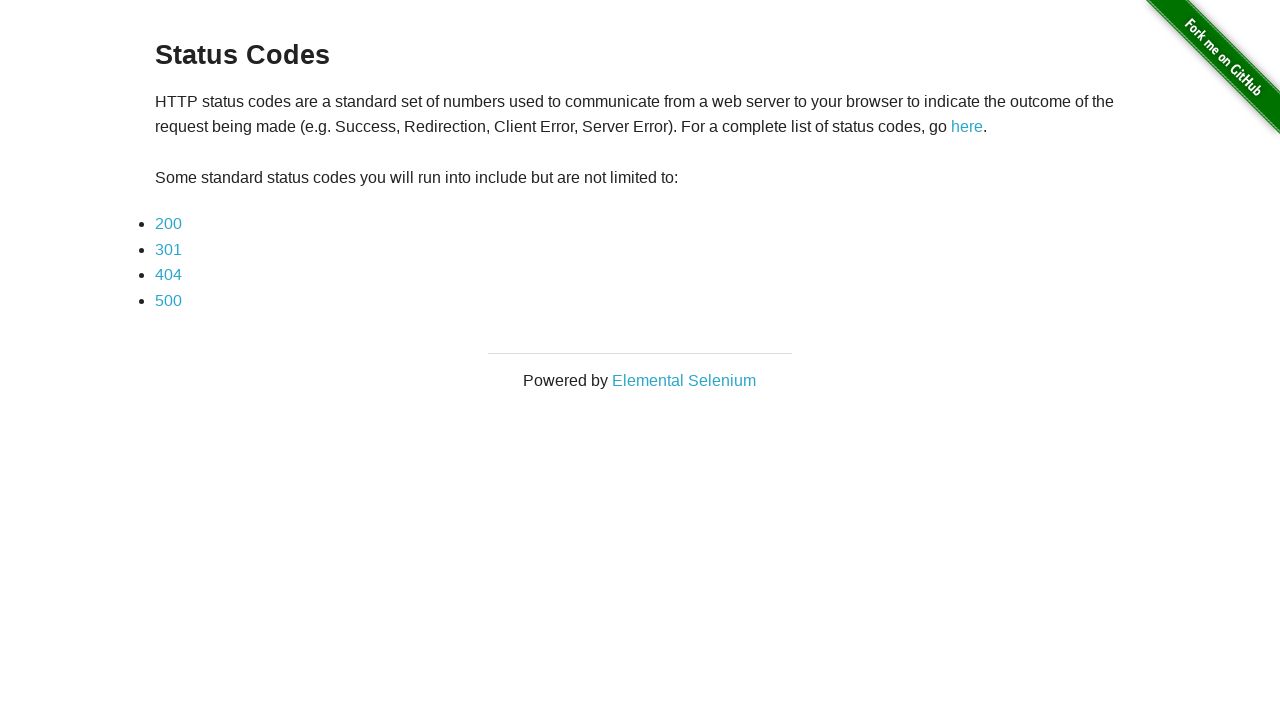

Clicked on the 301 status code link at (168, 249) on a[href='status_codes/301']
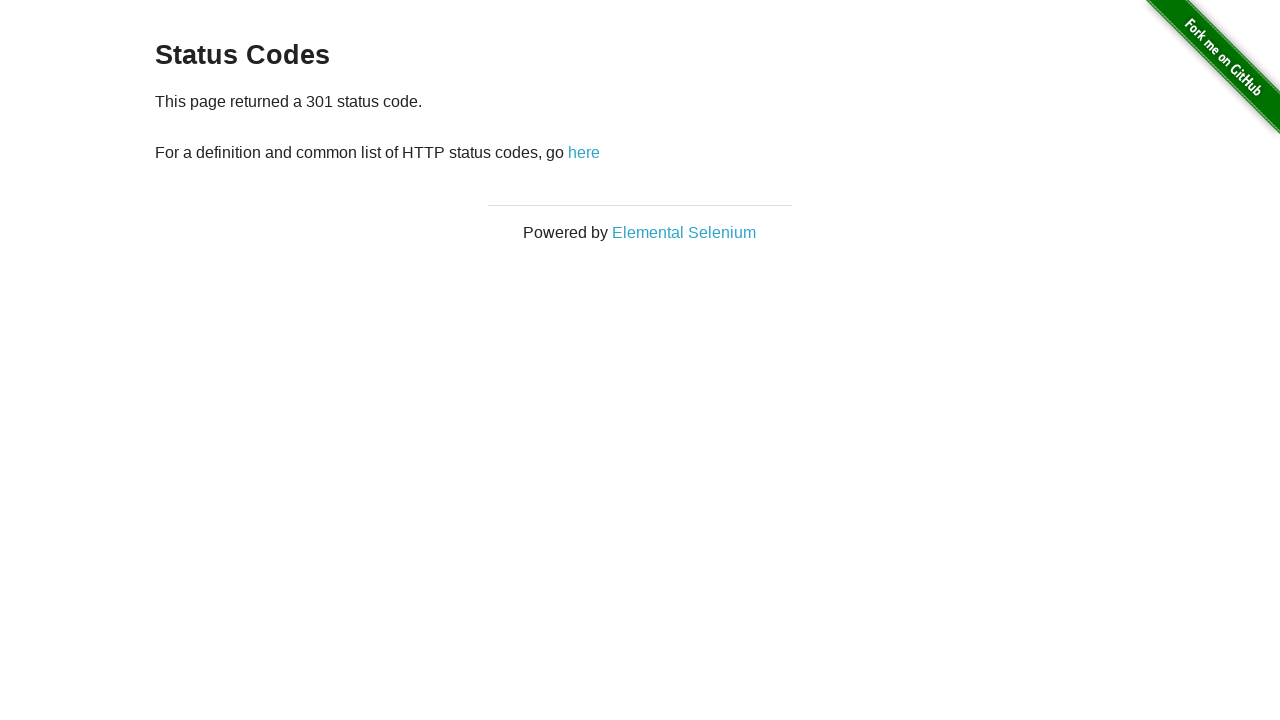

Page navigated to 301 status code page and loaded successfully
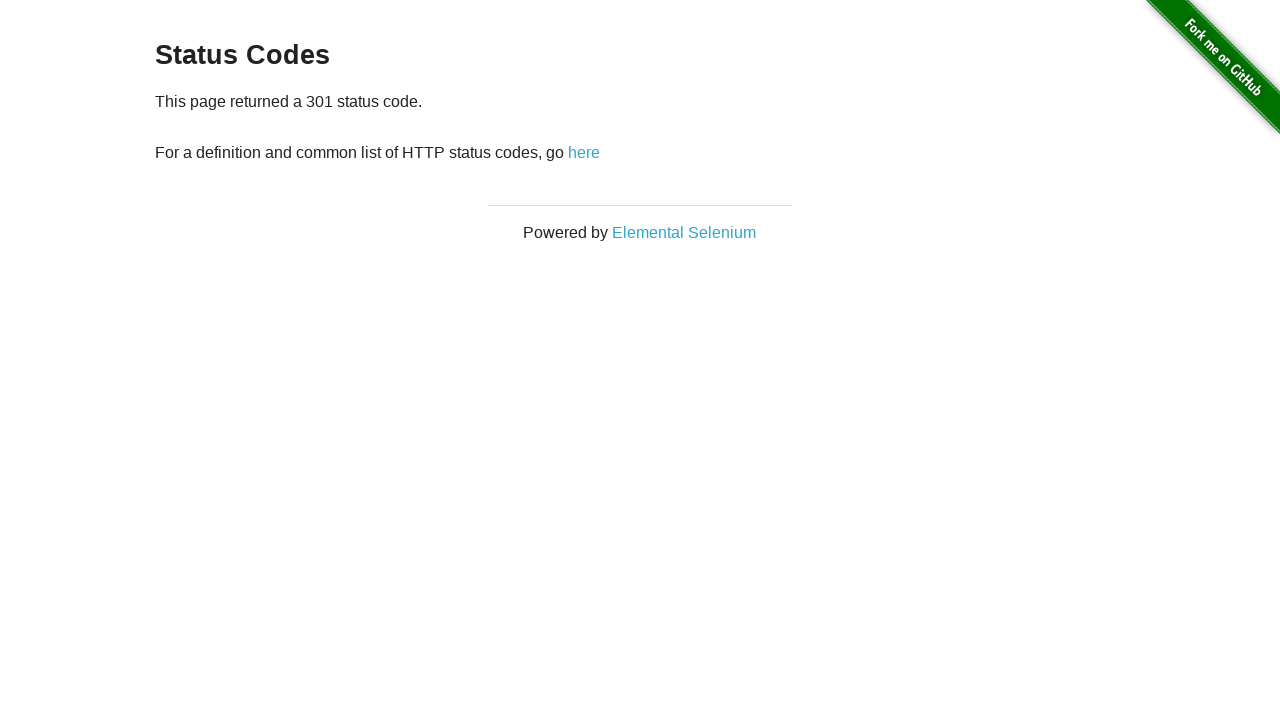

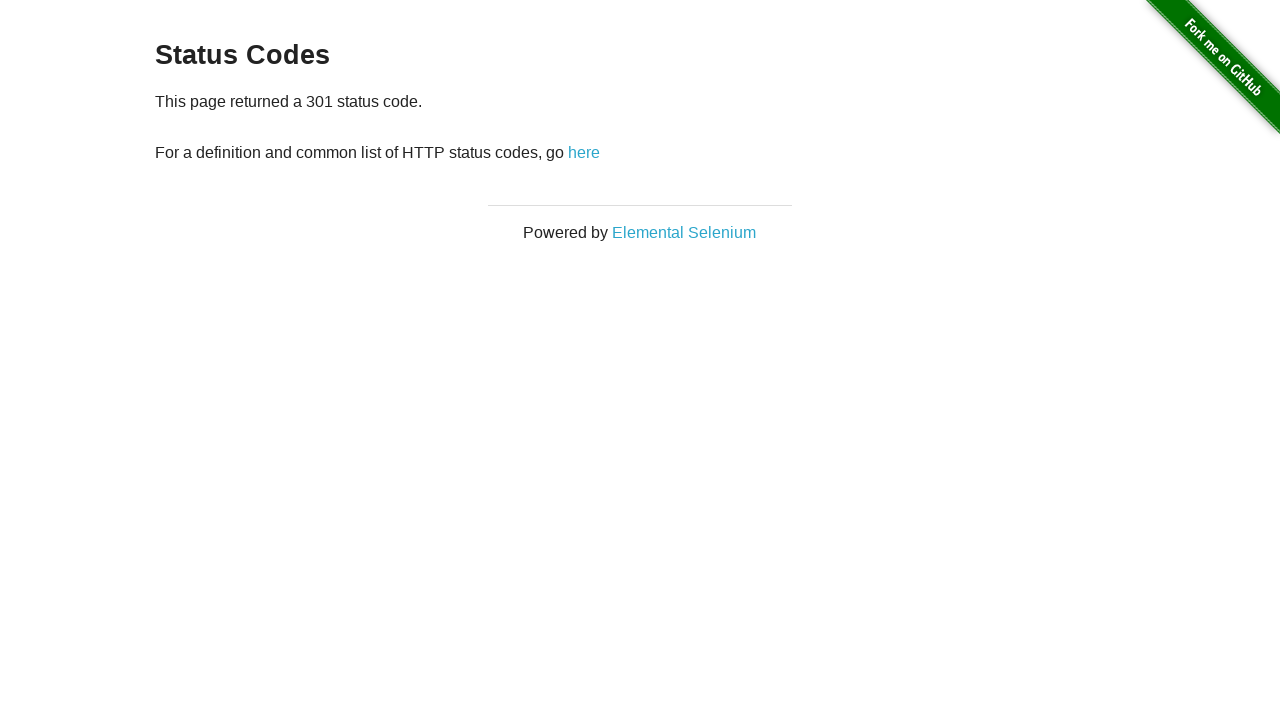